Tests checkbox interaction by clicking on a checkbox element to select it, verifying its selected state, and then using the SPACE key to toggle it.

Starting URL: http://sahitest.com/demo/clicks.htm

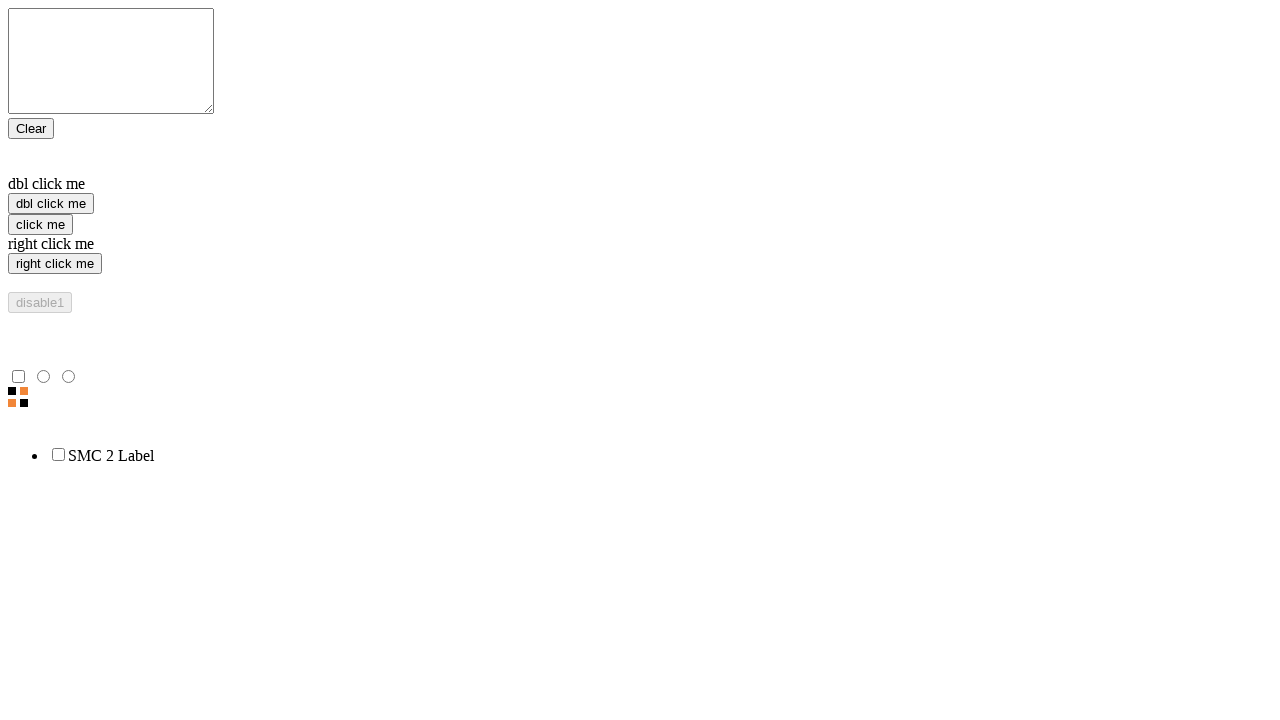

Clicked the checkbox element to select it at (58, 454) on xpath=//html/body/ul//input >> nth=0
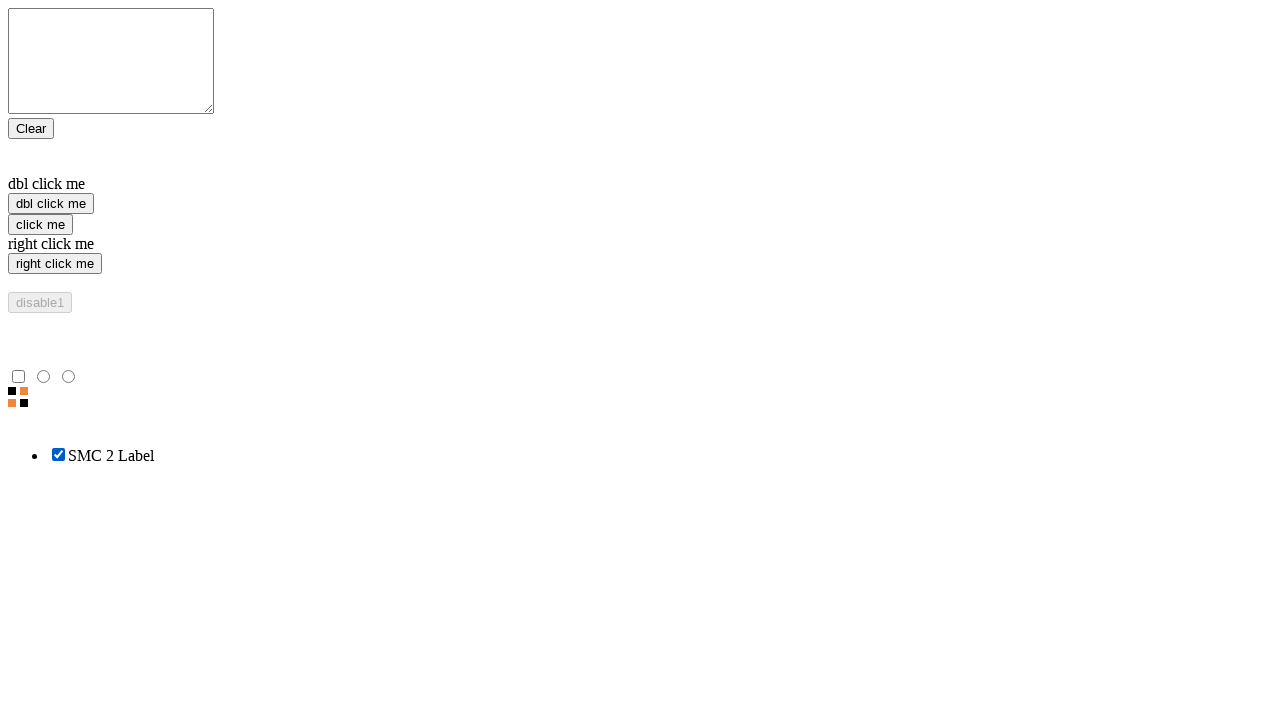

Verified checkbox is selected after click
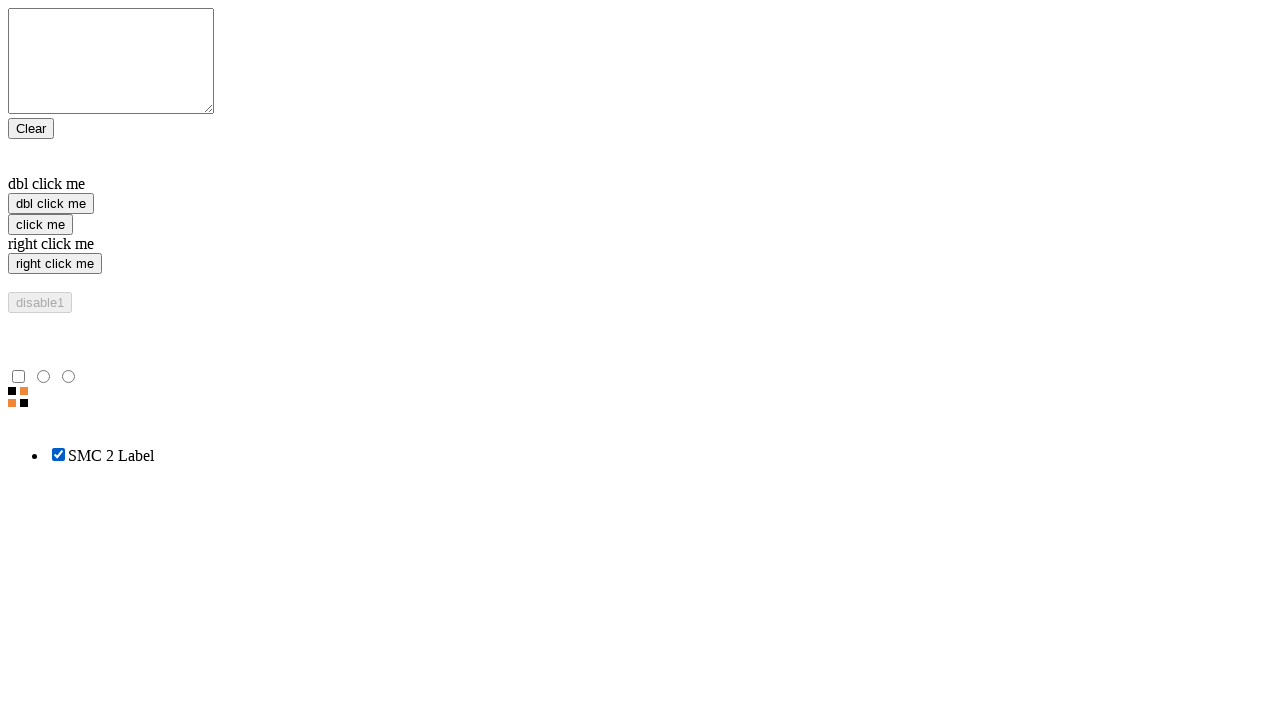

Pressed SPACE key to toggle the checkbox on xpath=//html/body/ul//input >> nth=0
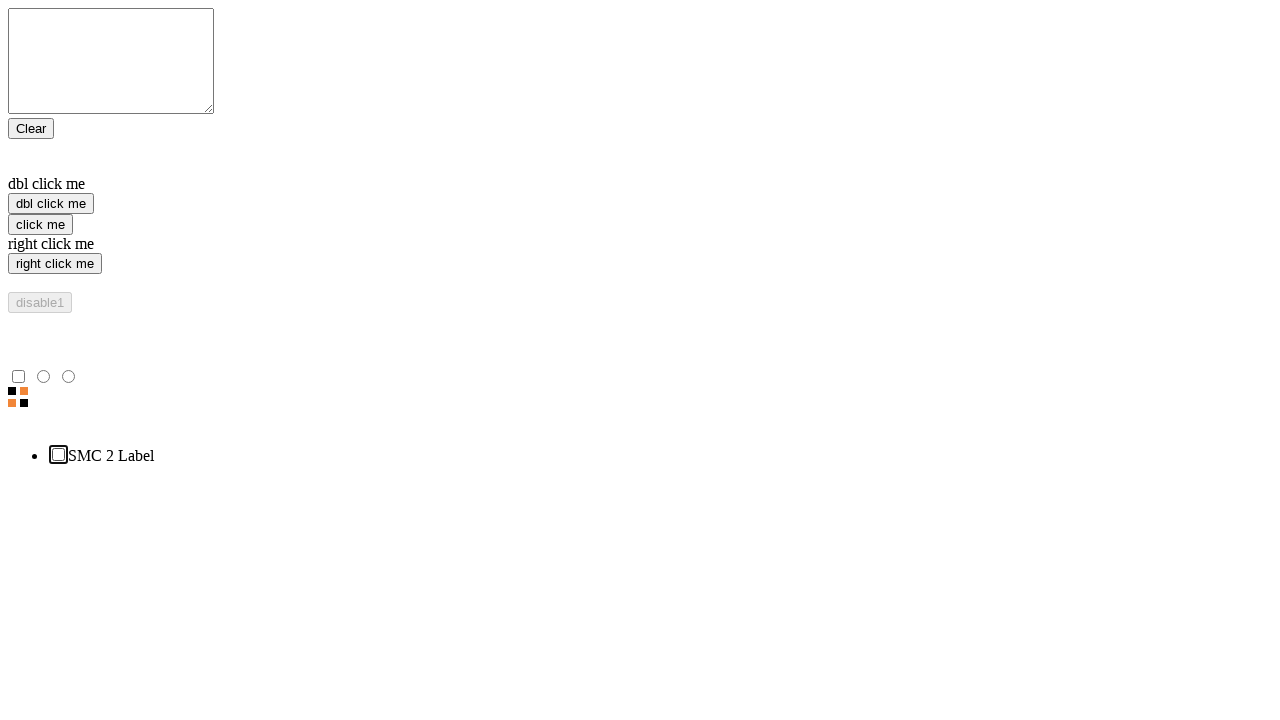

Waited 500ms to observe the checkbox toggle state change
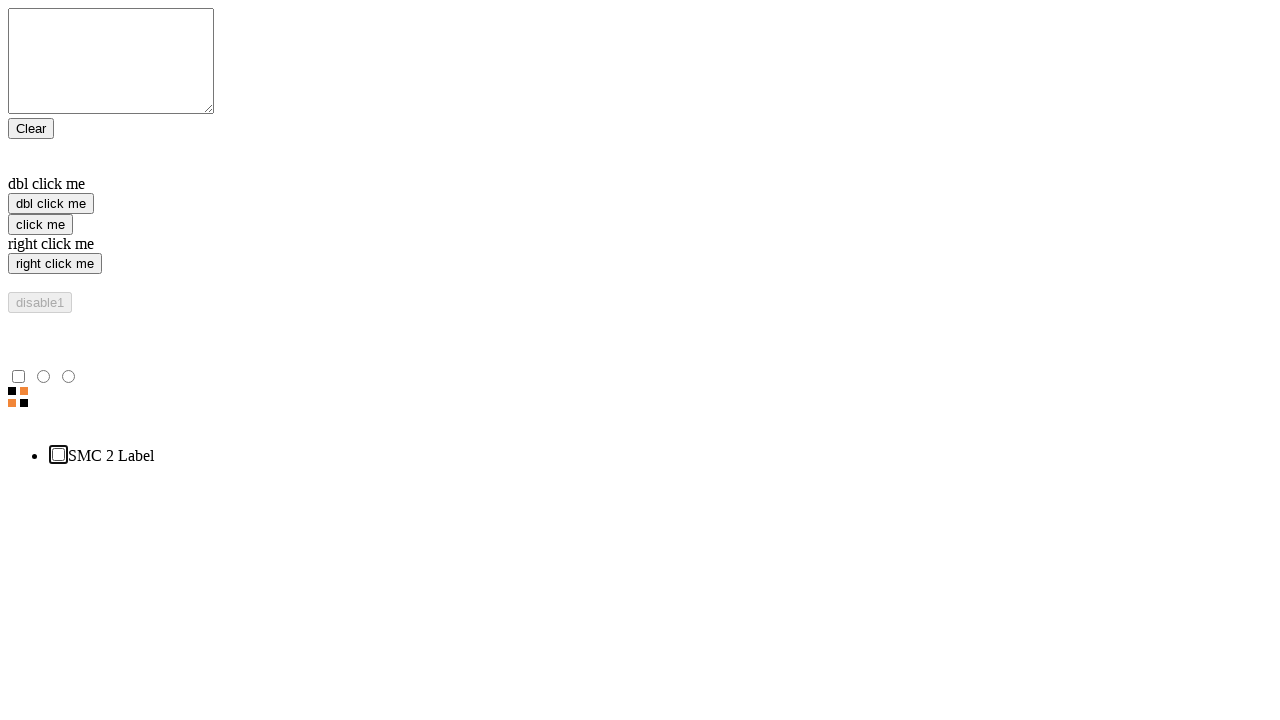

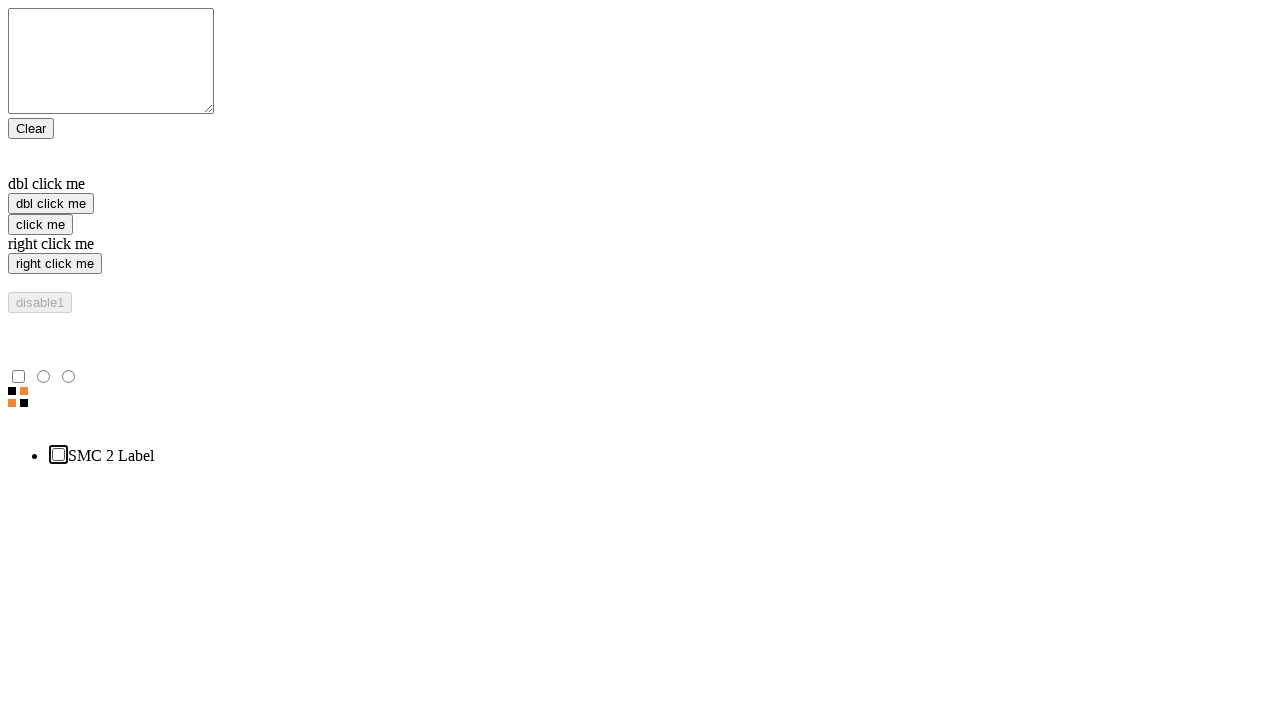